Tests window handling functionality by clicking a button that opens new windows and iterating through all opened windows

Starting URL: https://www.hyrtutorials.com/p/window-handles-practice.html

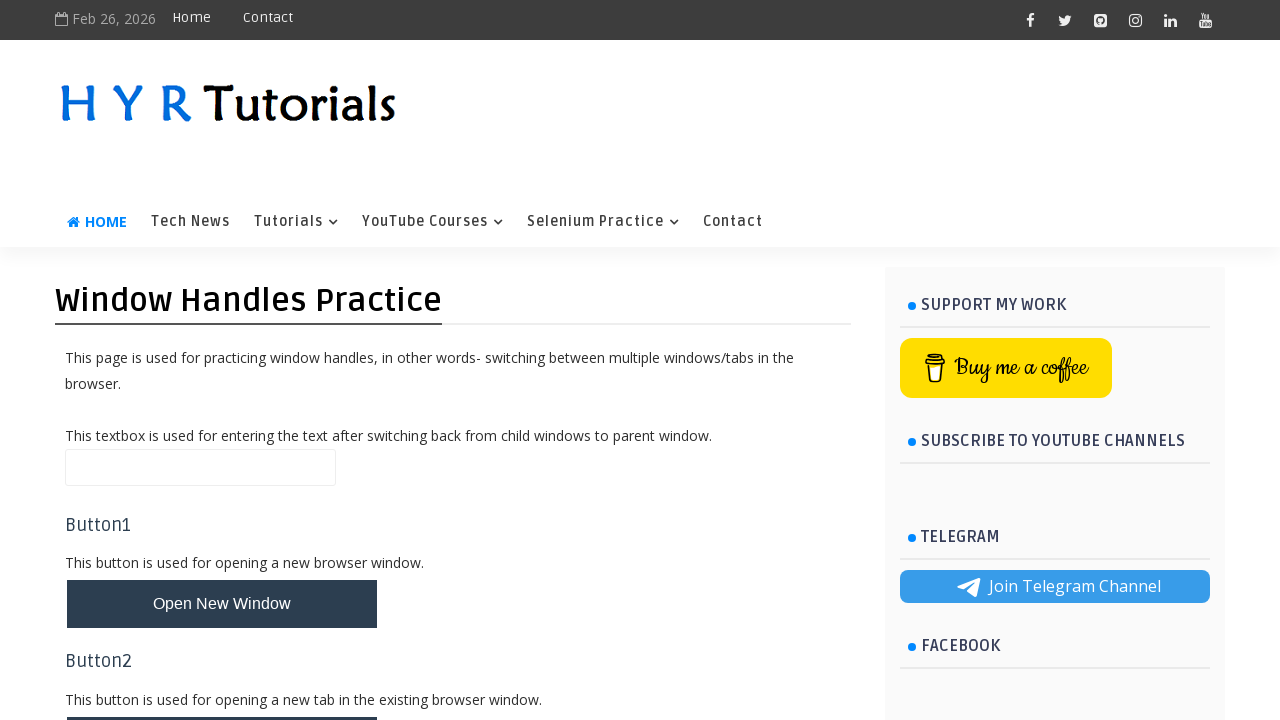

Clicked button to open new windows at (222, 361) on #newWindowsBtn
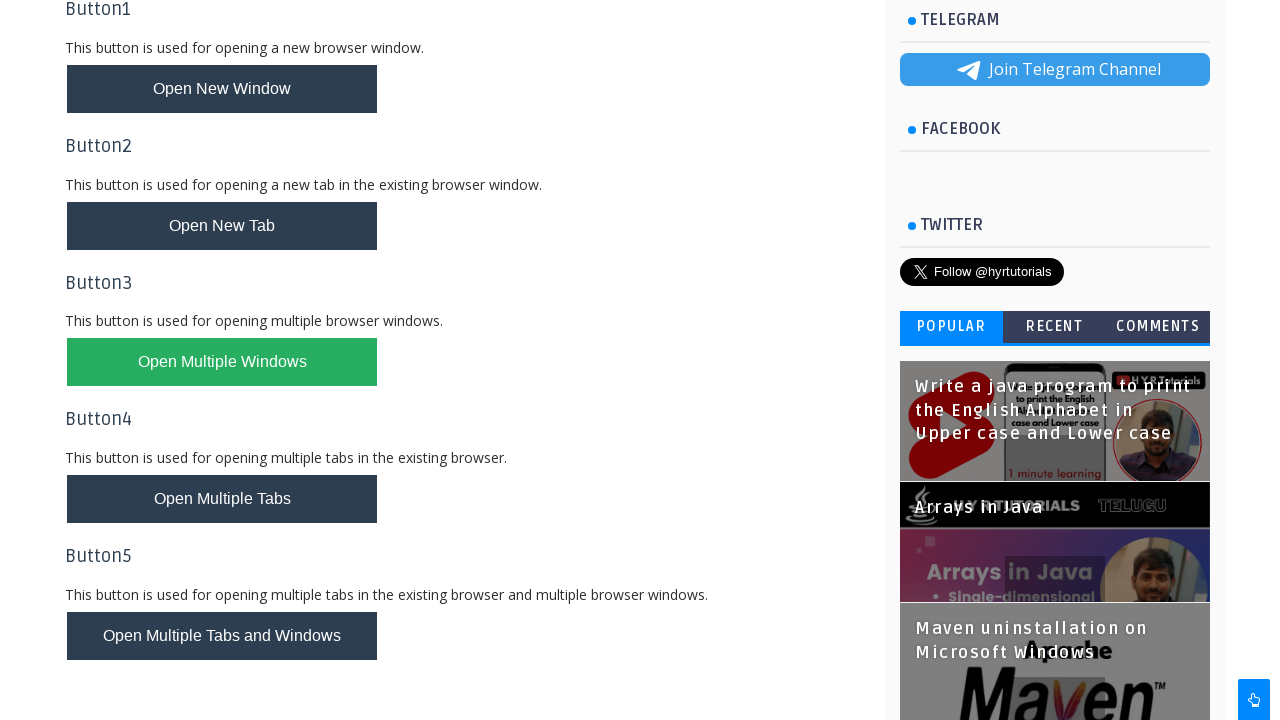

Waited for new windows to open
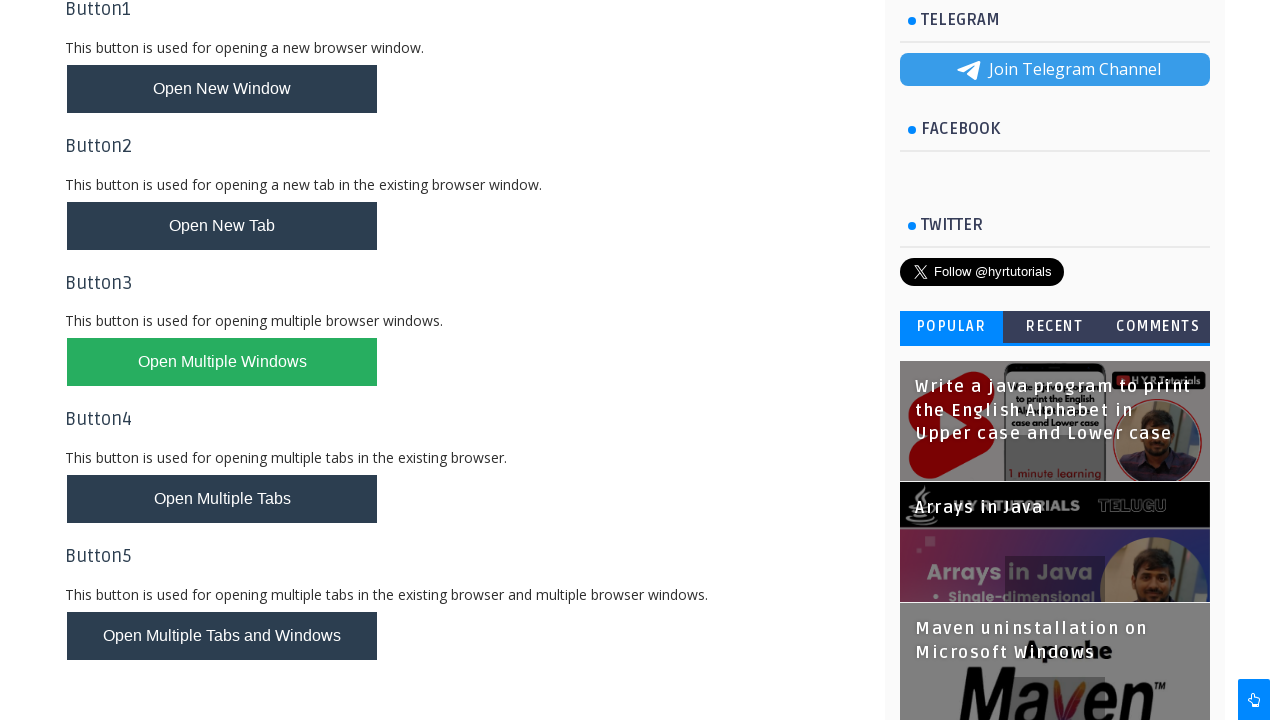

Retrieved all pages/tabs from context
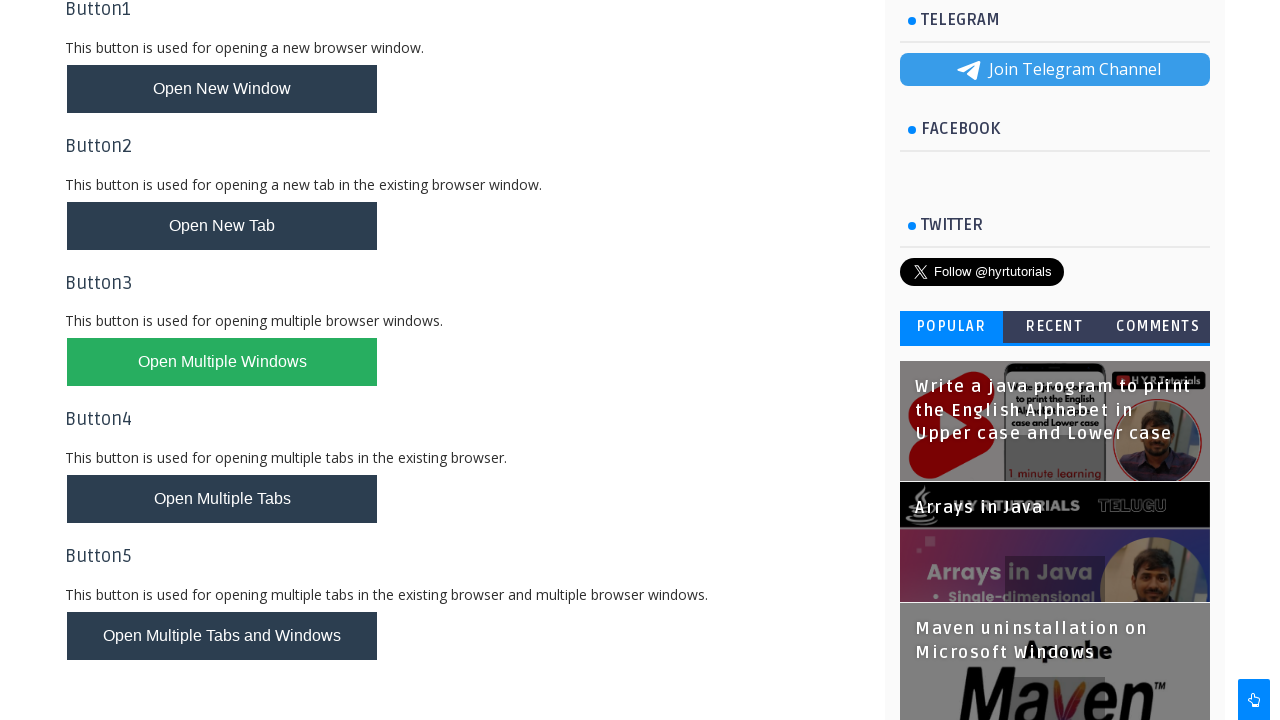

Brought a window to front
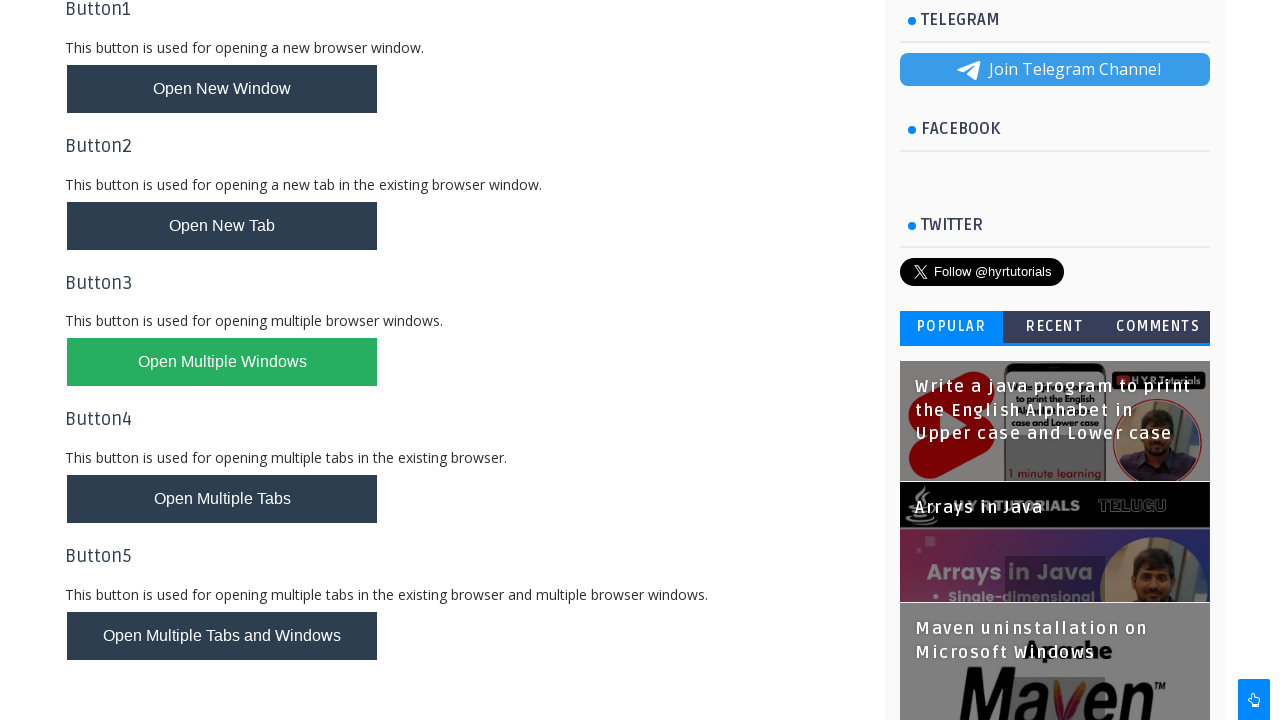

Retrieved window title: Window Handles Practice - H Y R Tutorials
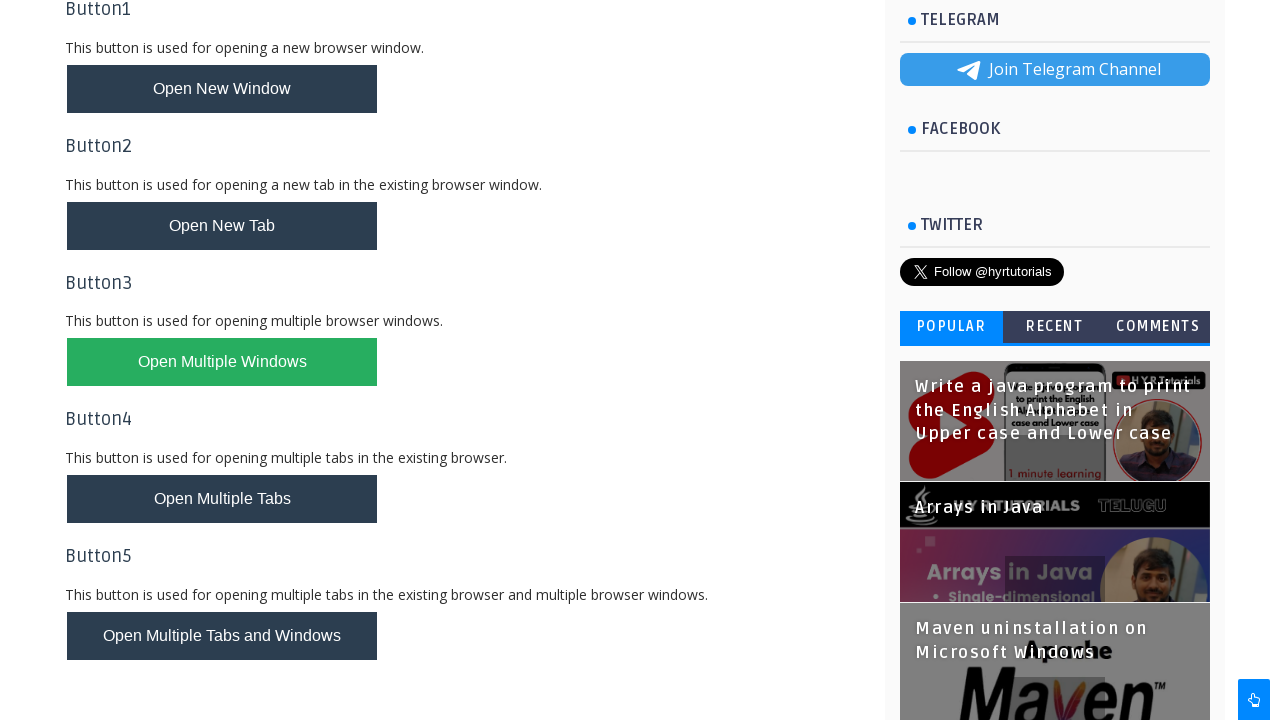

Brought a window to front
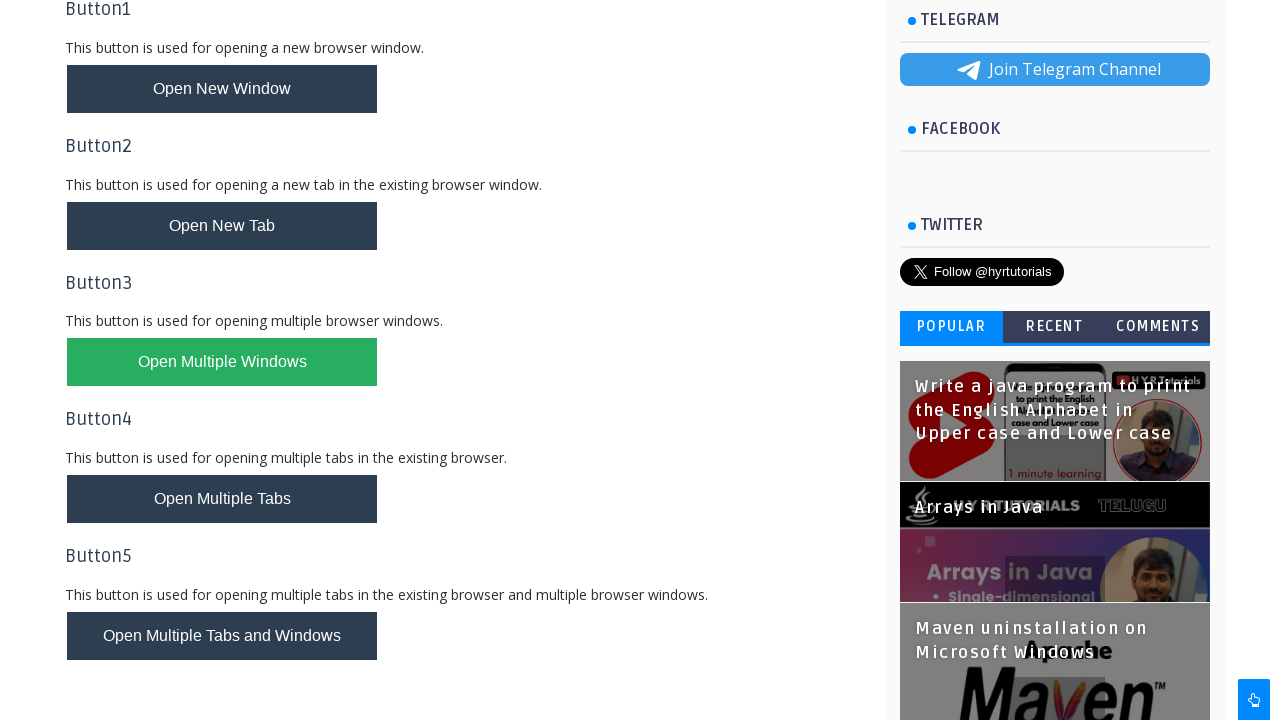

Retrieved window title: Basic Controls - H Y R Tutorials
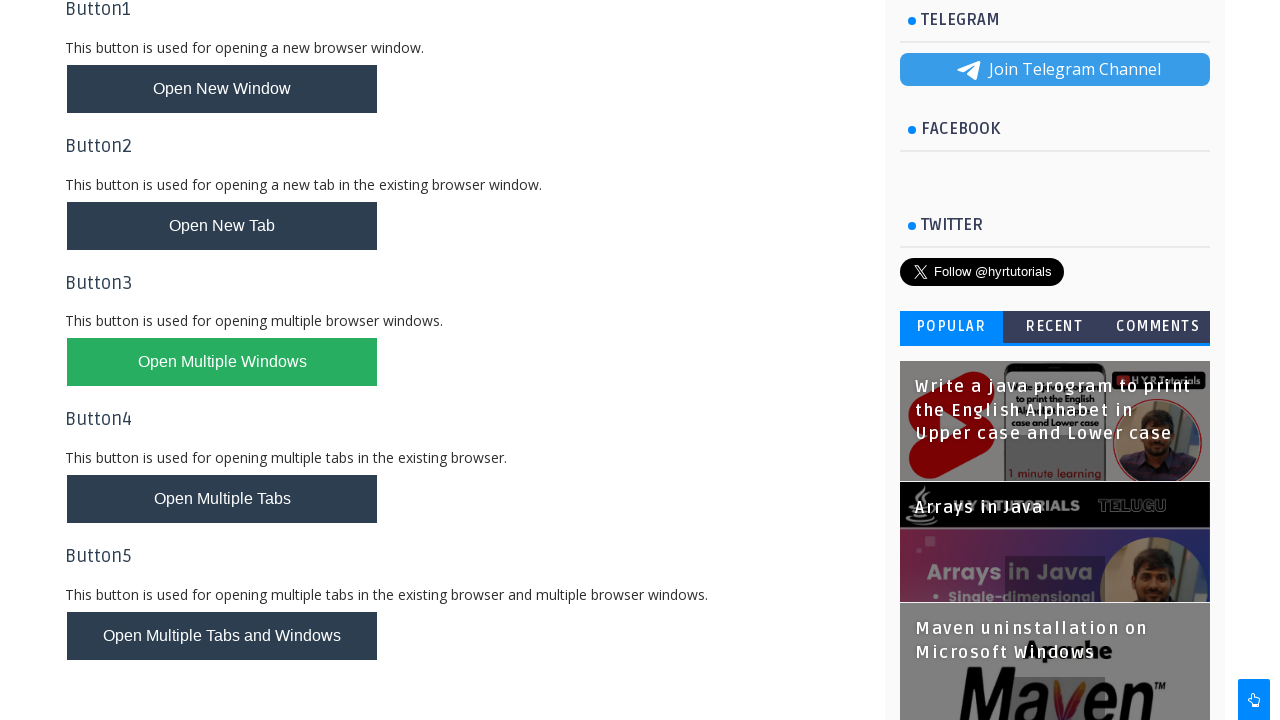

Brought a window to front
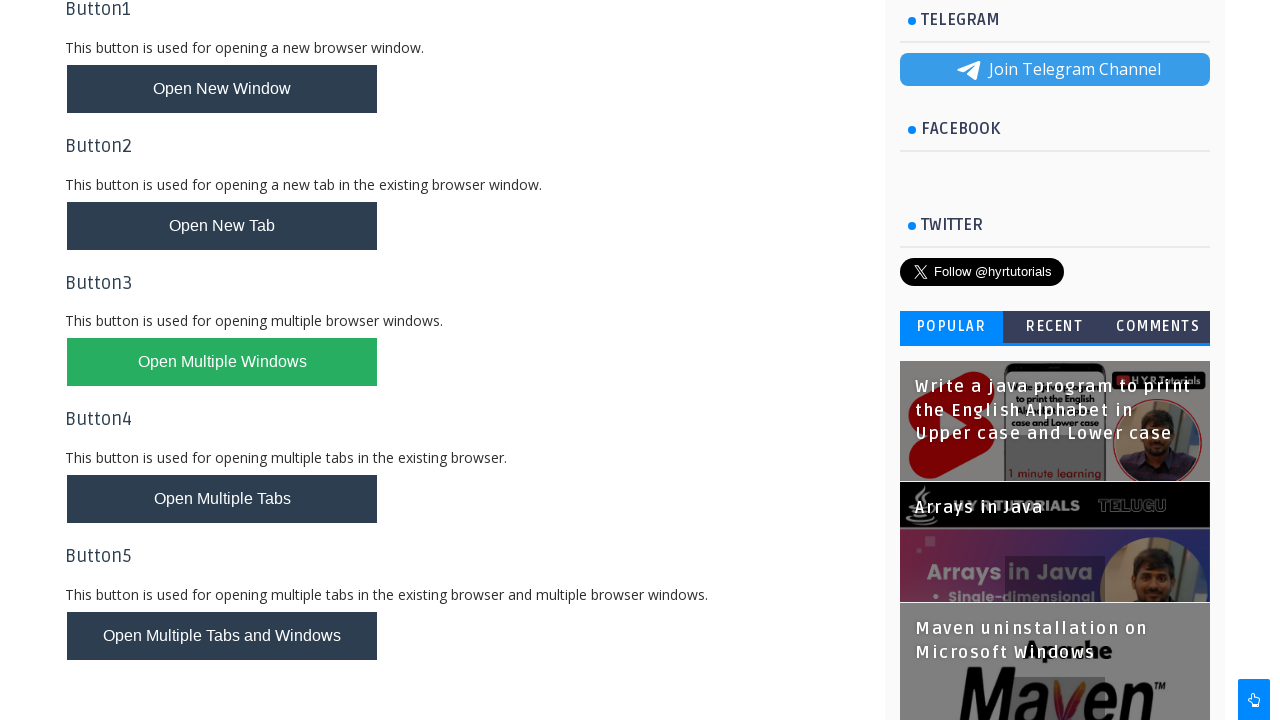

Retrieved window title: XPath Practice - H Y R Tutorials
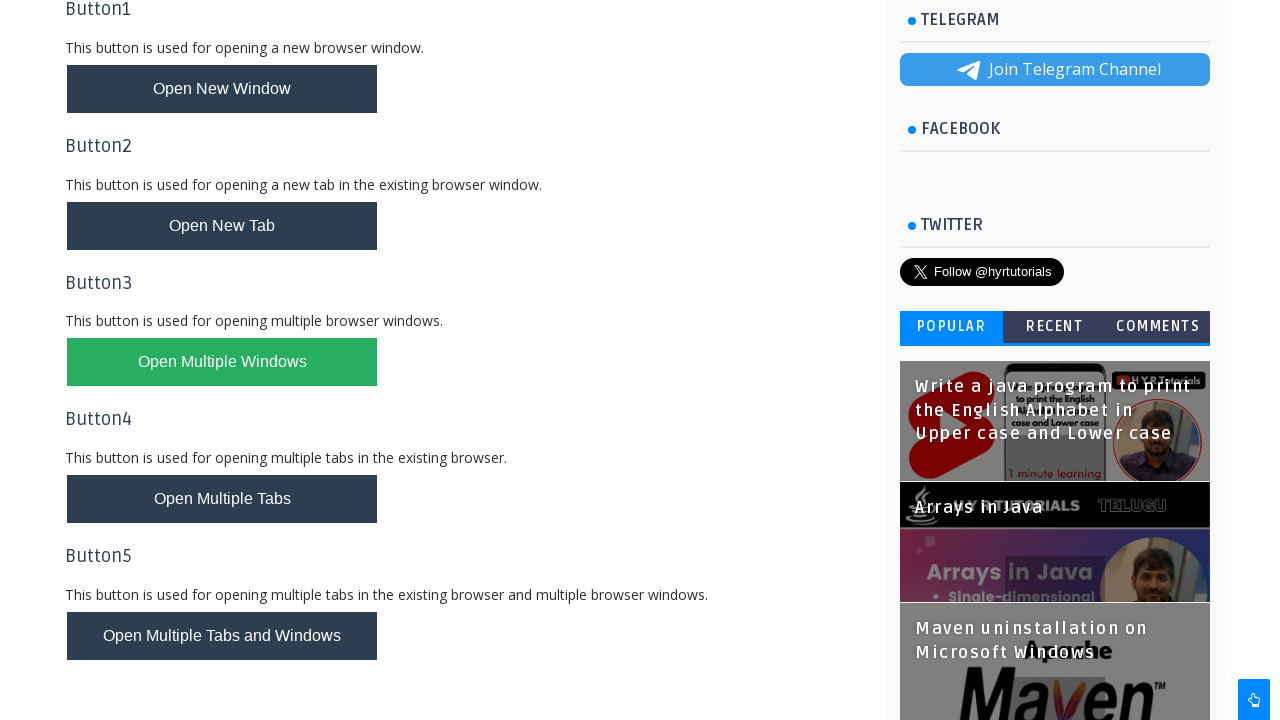

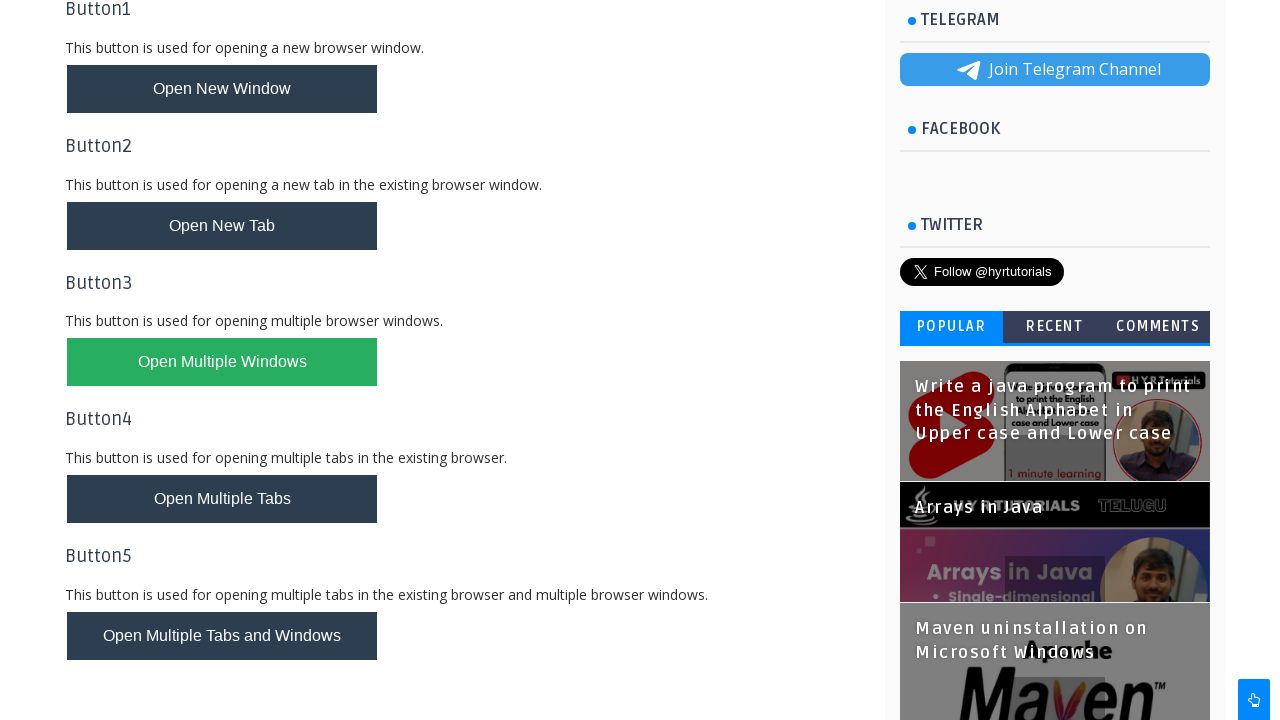